Launches the Lakme India cosmetics website and verifies the page loads successfully by waiting for it to render.

Starting URL: https://www.lakmeindia.com/

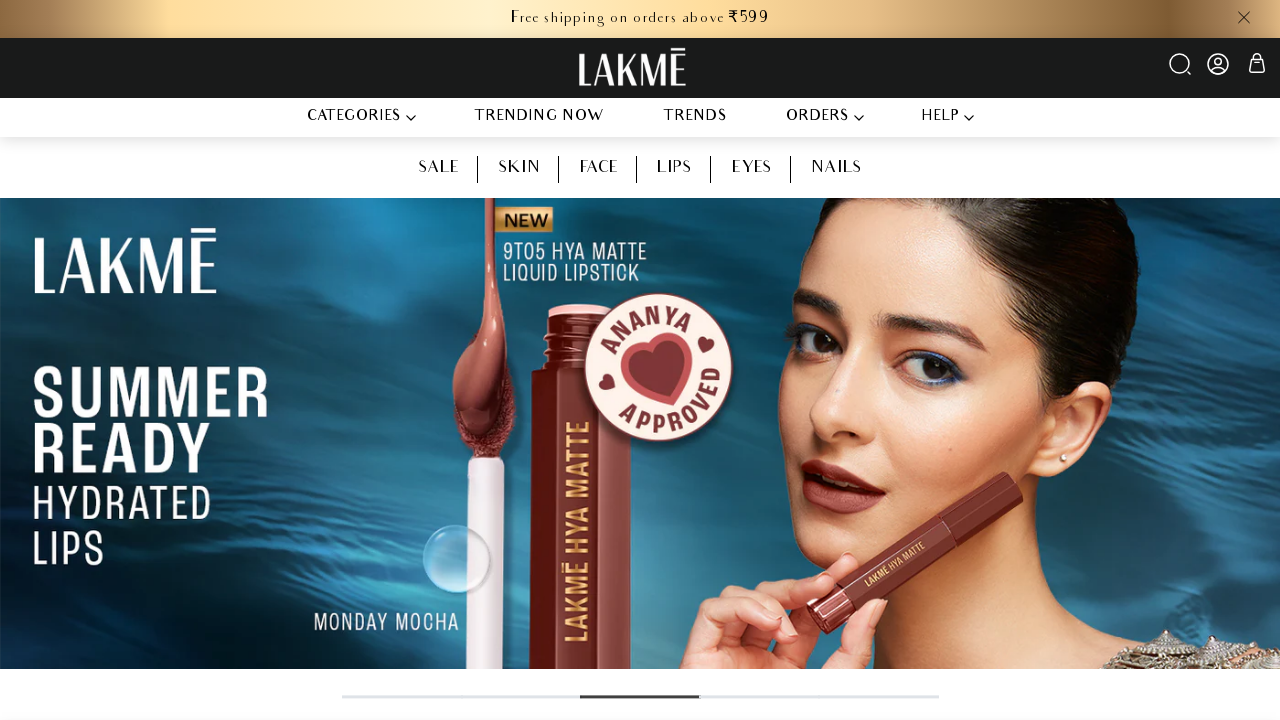

Waited for page DOM content to load
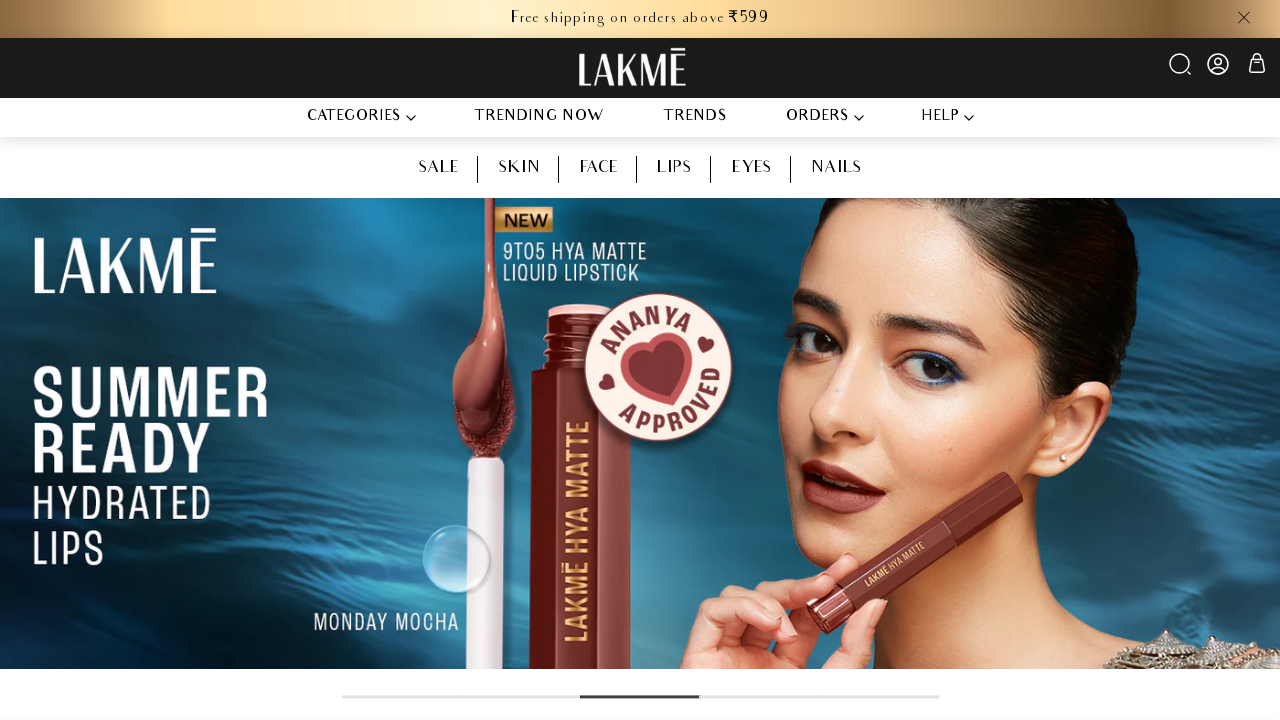

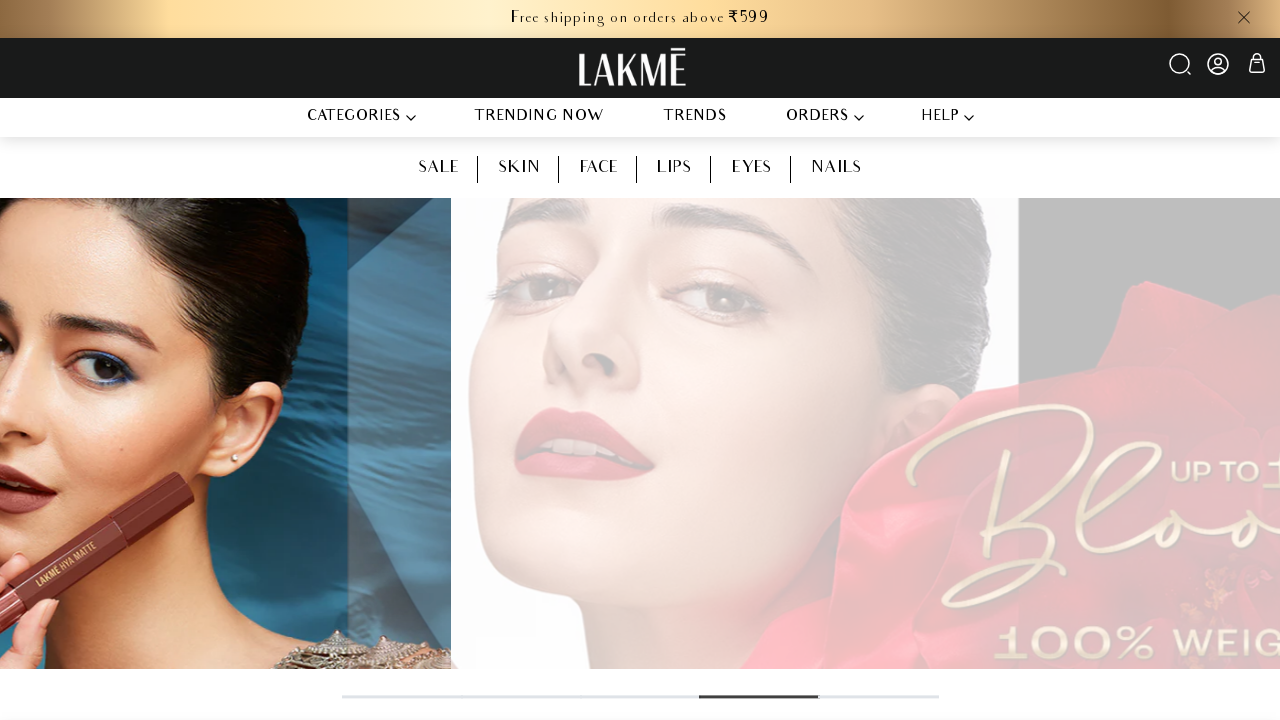